Clears the Full Name input, clicks Submit, and verifies no name output is displayed

Starting URL: https://demoqa.com/elements

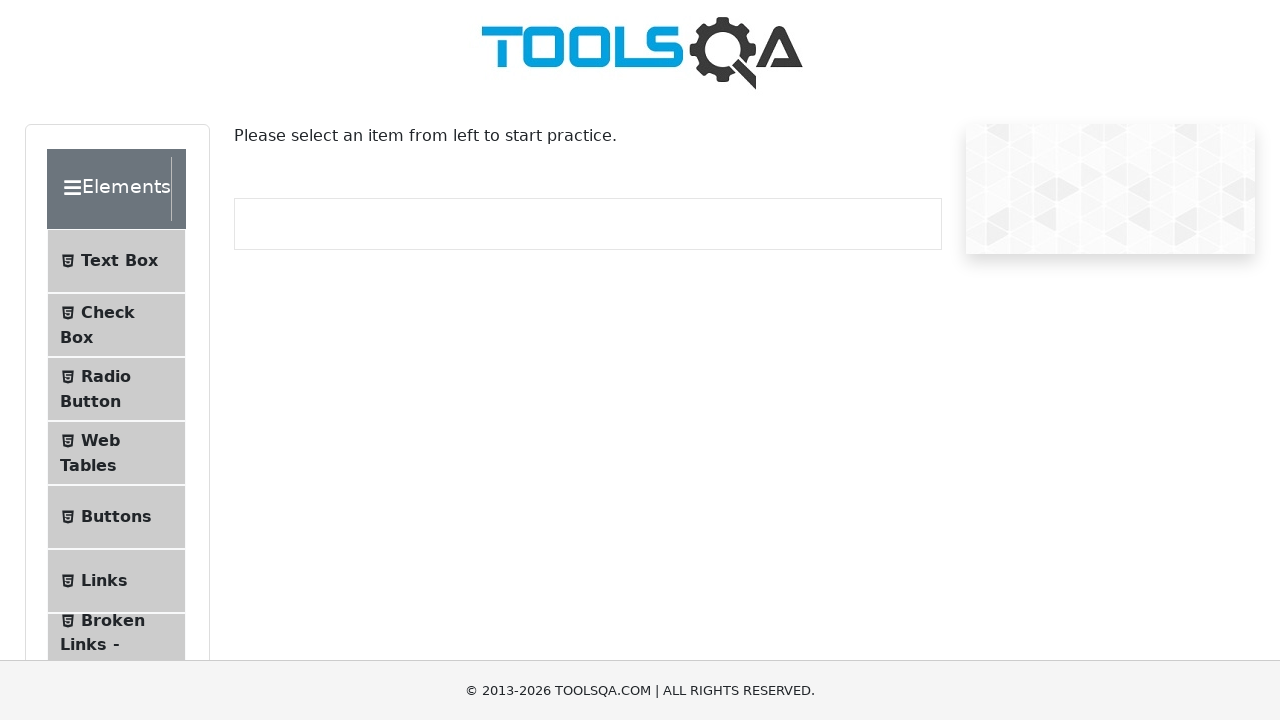

Clicked on Text Box menu item at (119, 261) on internal:text="Text Box"i
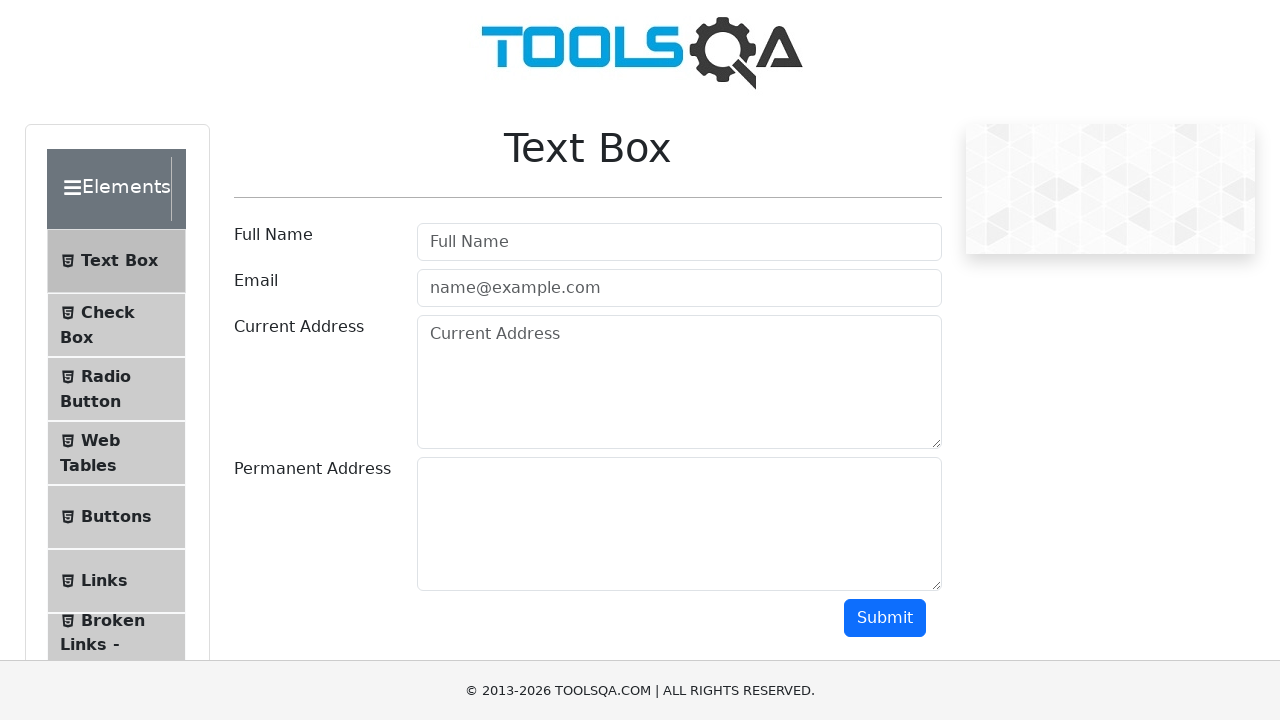

Text Box page loaded
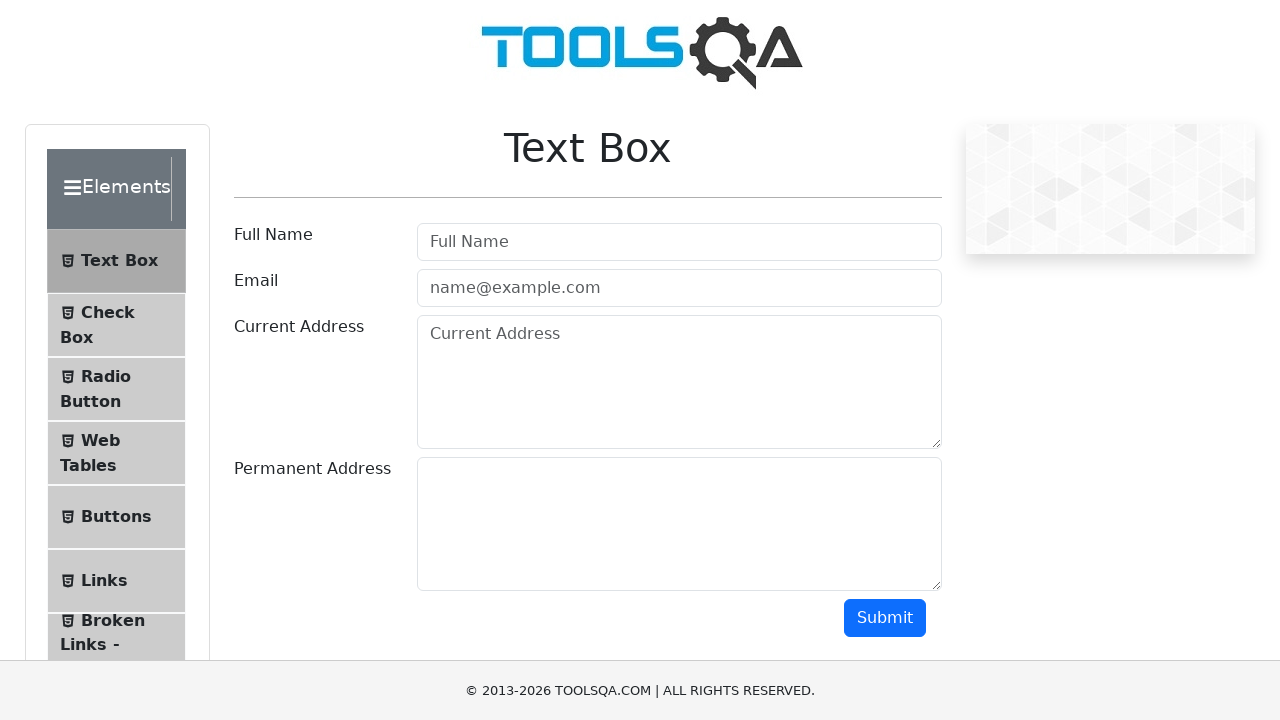

Cleared the Full Name input field on internal:attr=[placeholder="Full Name"i]
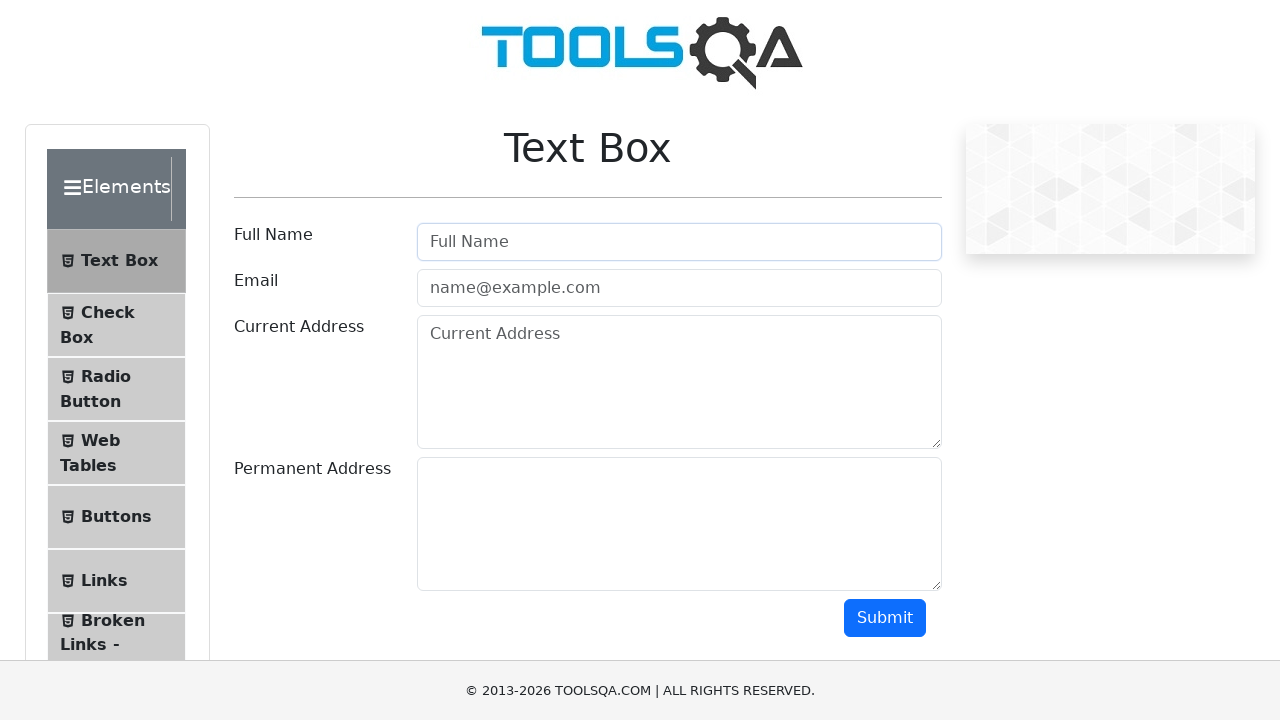

Clicked Submit button at (885, 618) on internal:role=button[name="Submit"i]
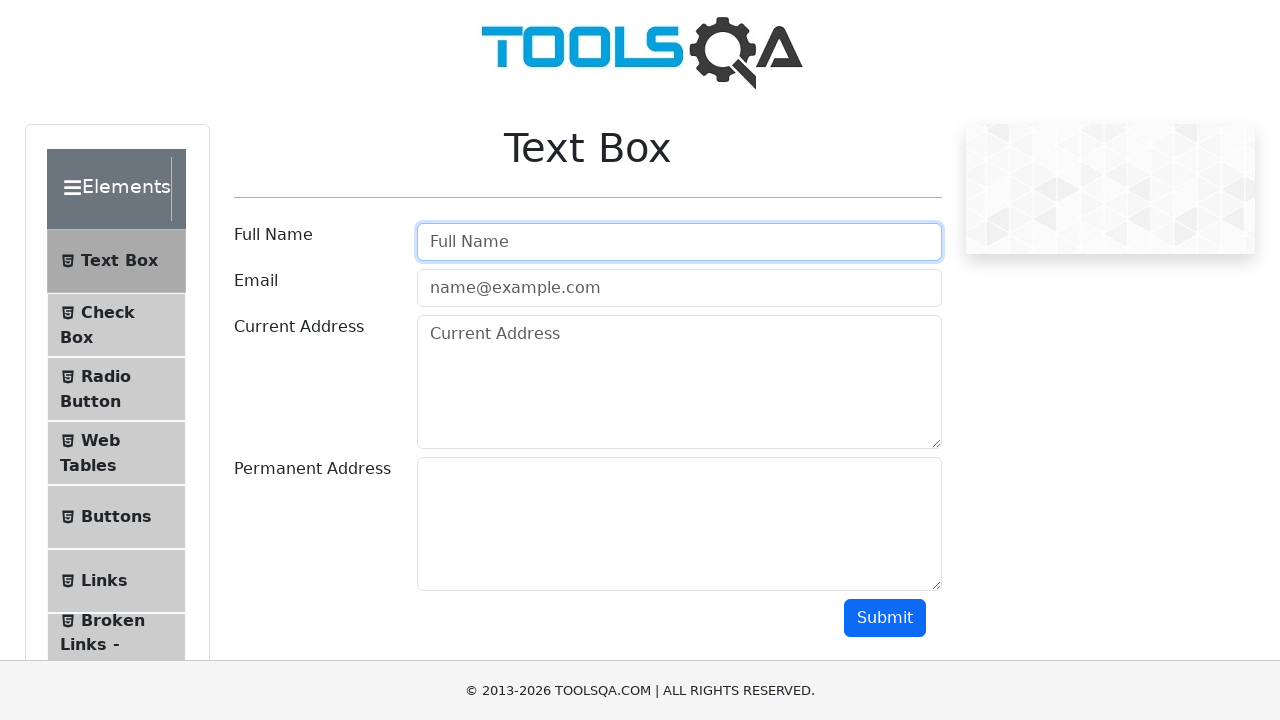

Verified that name output is not displayed
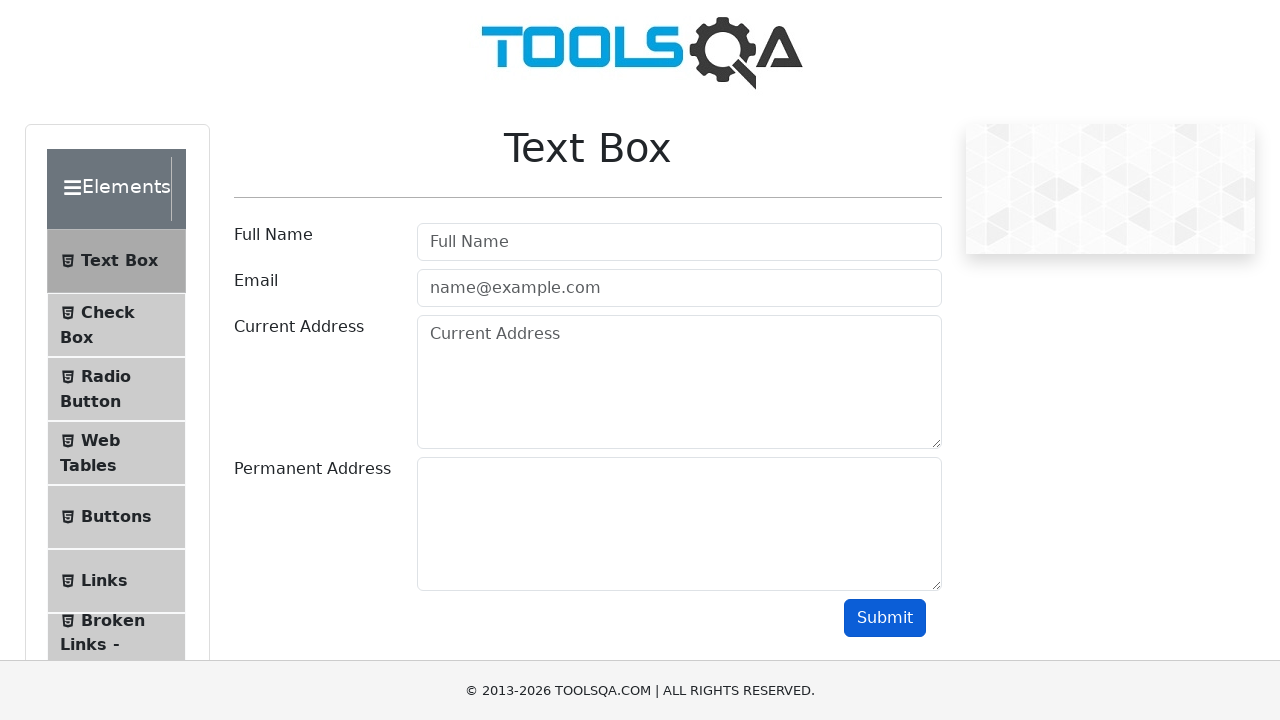

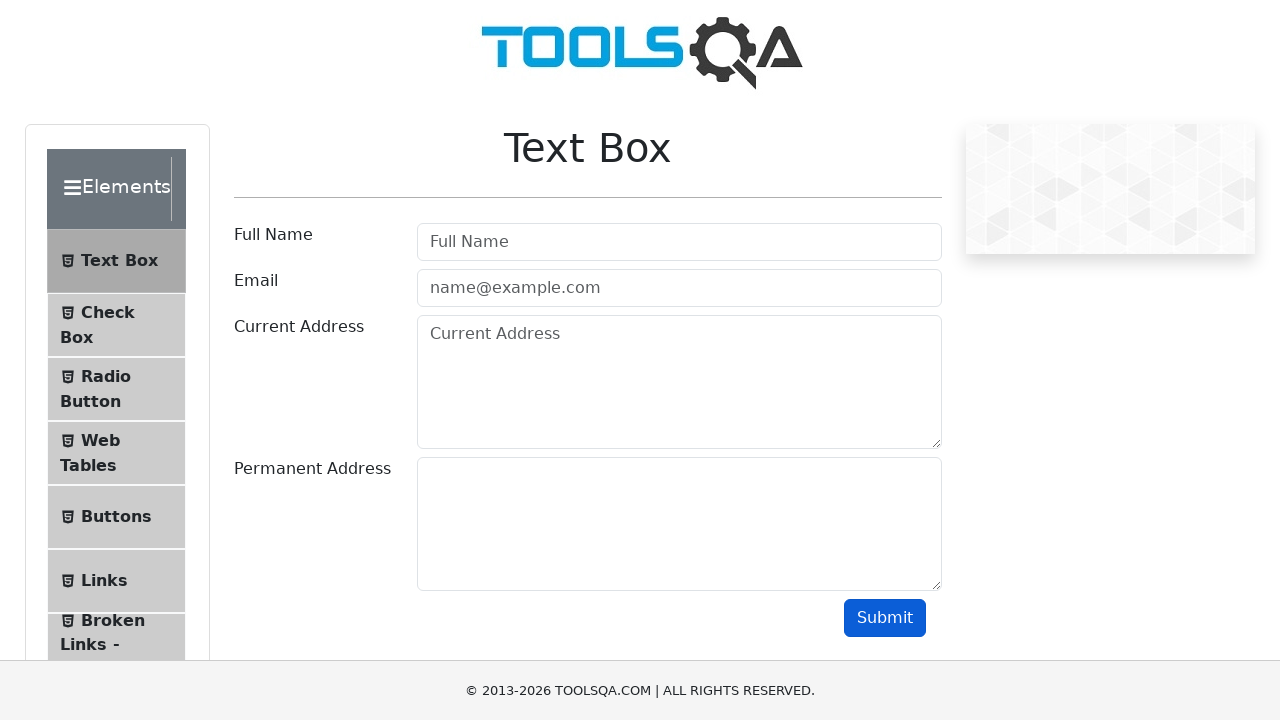